Tests a practice Angular form by checking checkboxes, selecting gender, filling password, submitting the form, then navigating to Shop and adding a Nokia Edge product to cart.

Starting URL: https://rahulshettyacademy.com/angularpractice/

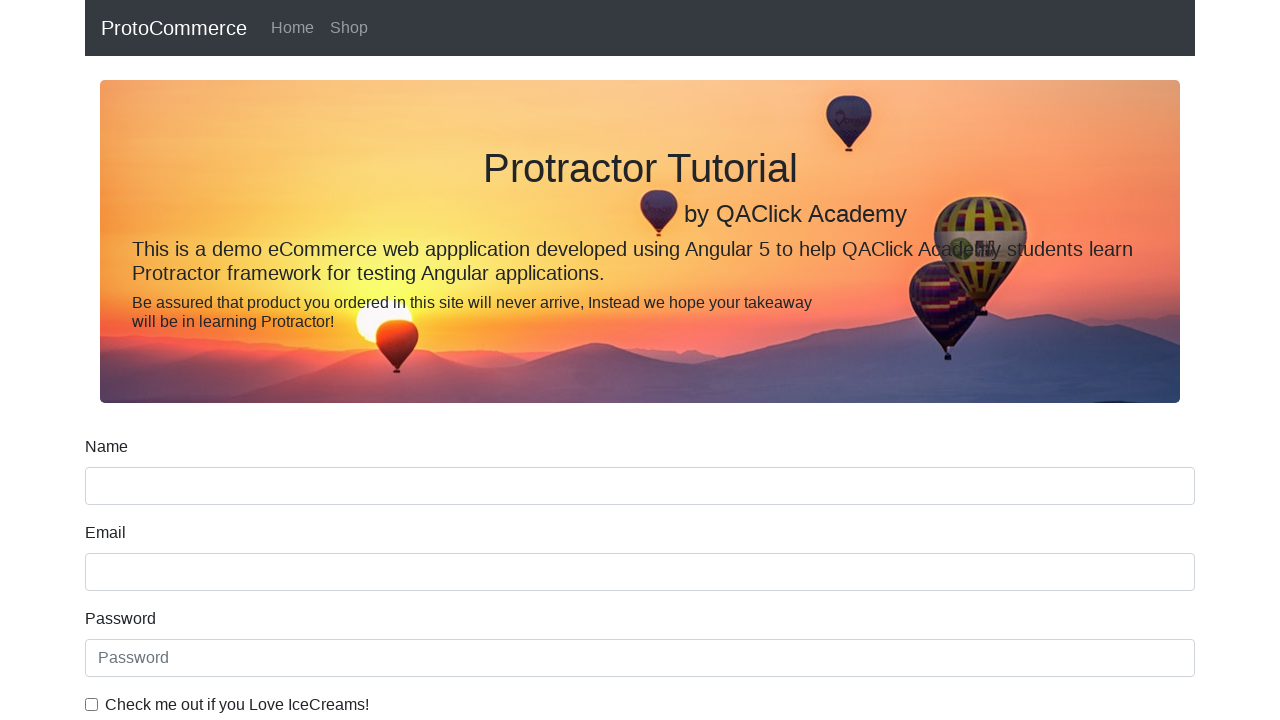

Checked 'IceCreams' checkbox at (92, 704) on internal:label="Check me out if you Love IceCreams!"i
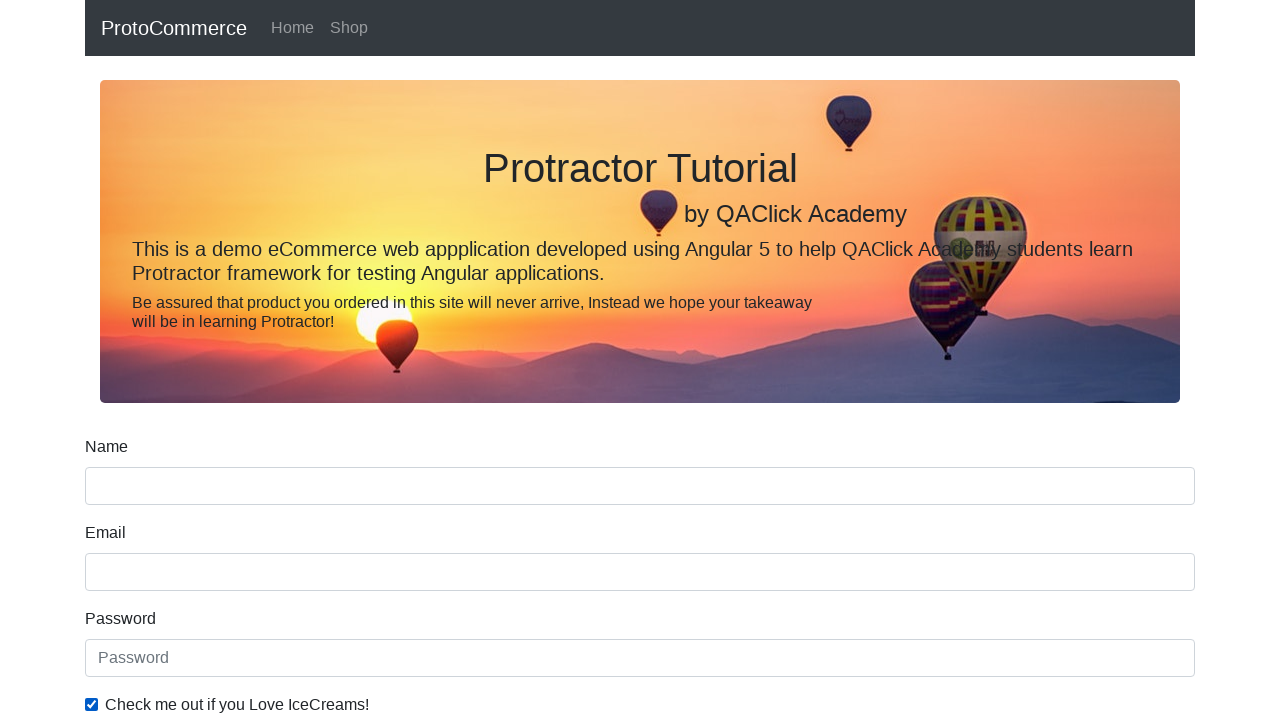

Selected 'Employed' radio button at (326, 360) on internal:label="Employed"i
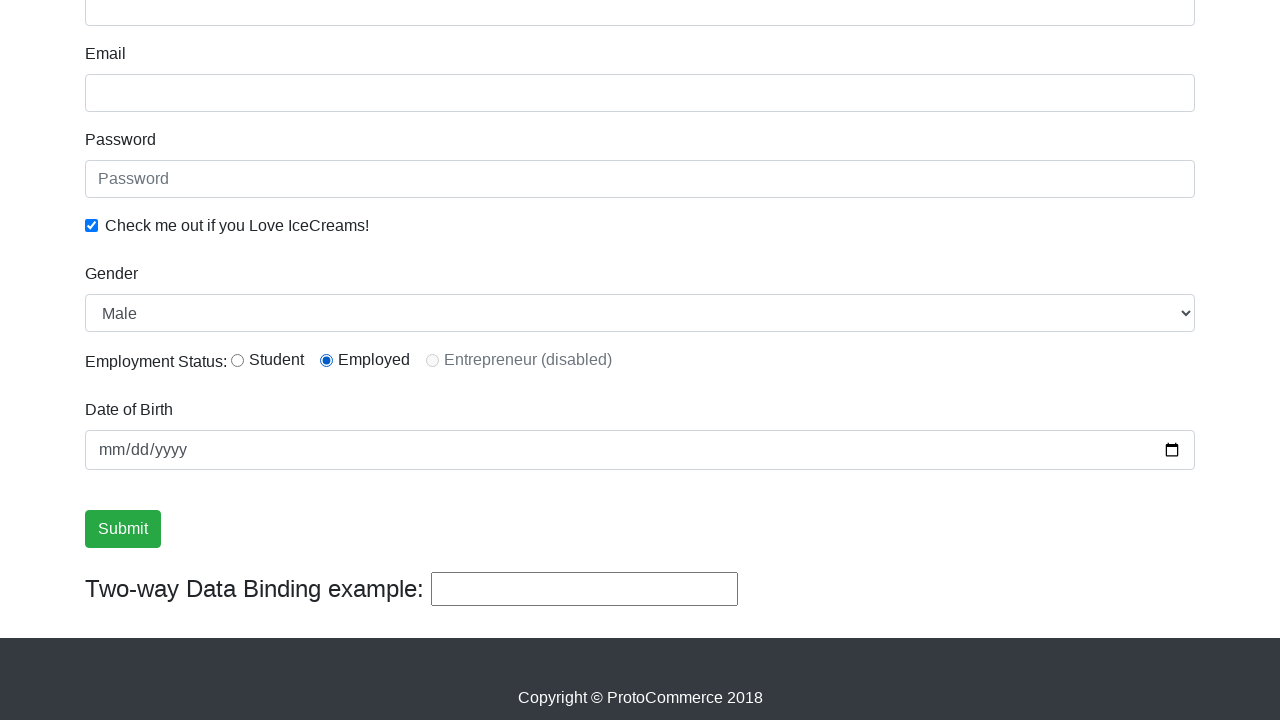

Selected 'Female' from Gender dropdown on internal:label="Gender"i
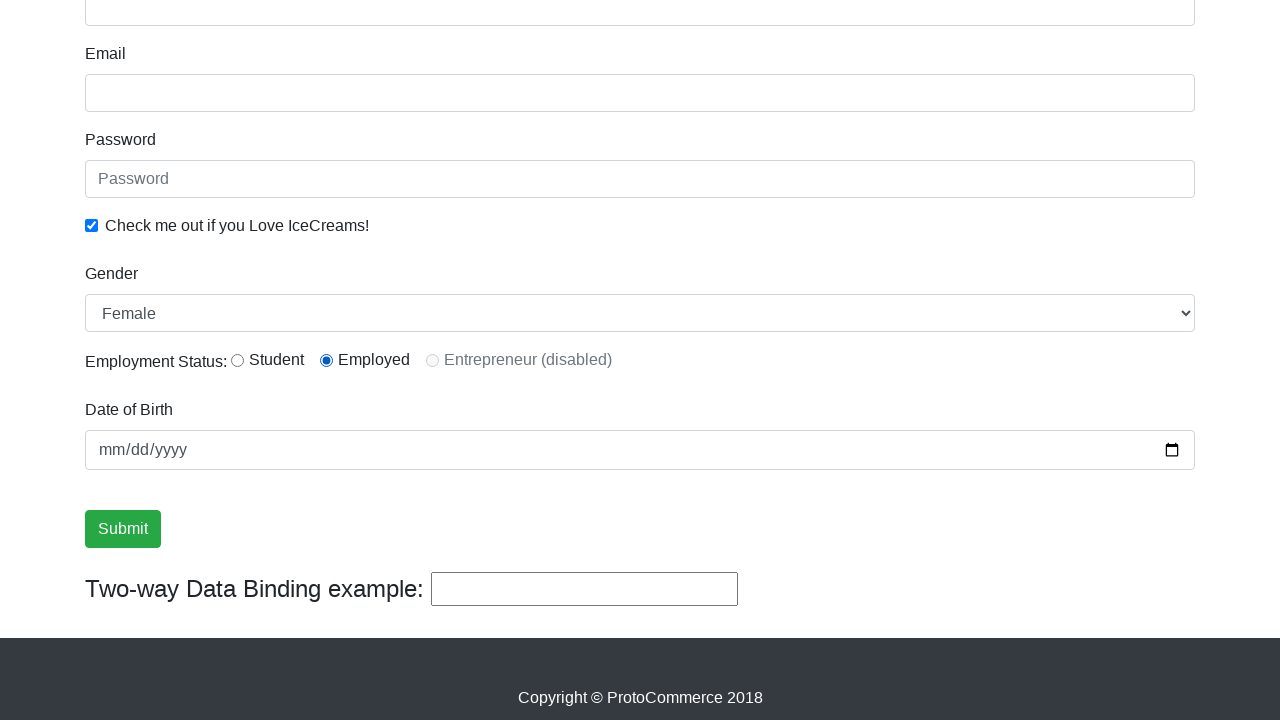

Filled password field with 'abc123' on internal:attr=[placeholder="Password"i]
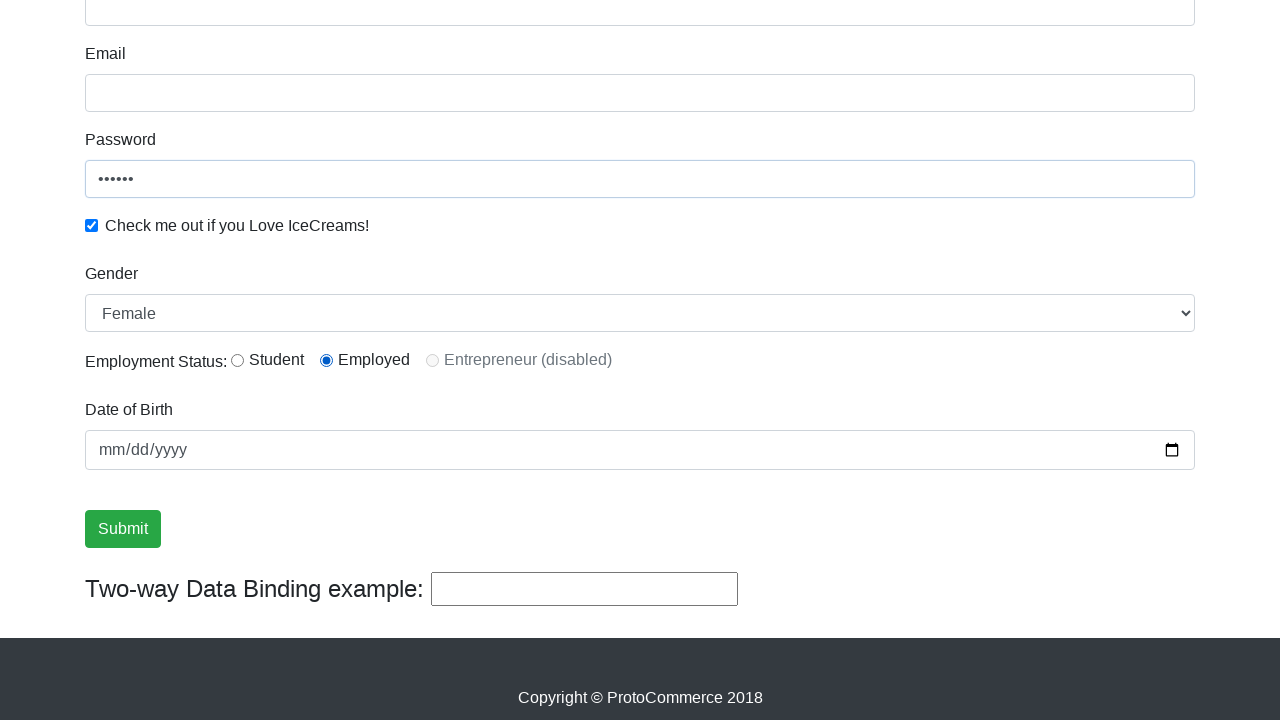

Clicked Submit button at (123, 529) on internal:role=button[name="Submit"i]
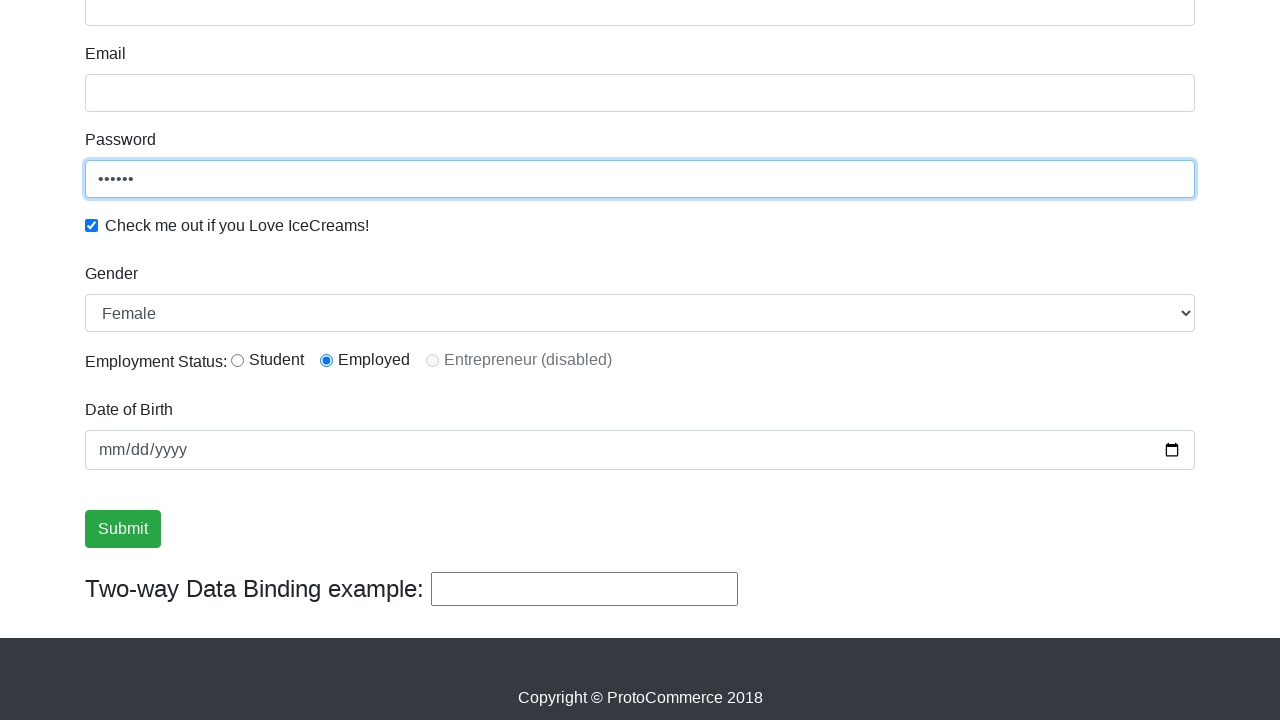

Verified success message is visible
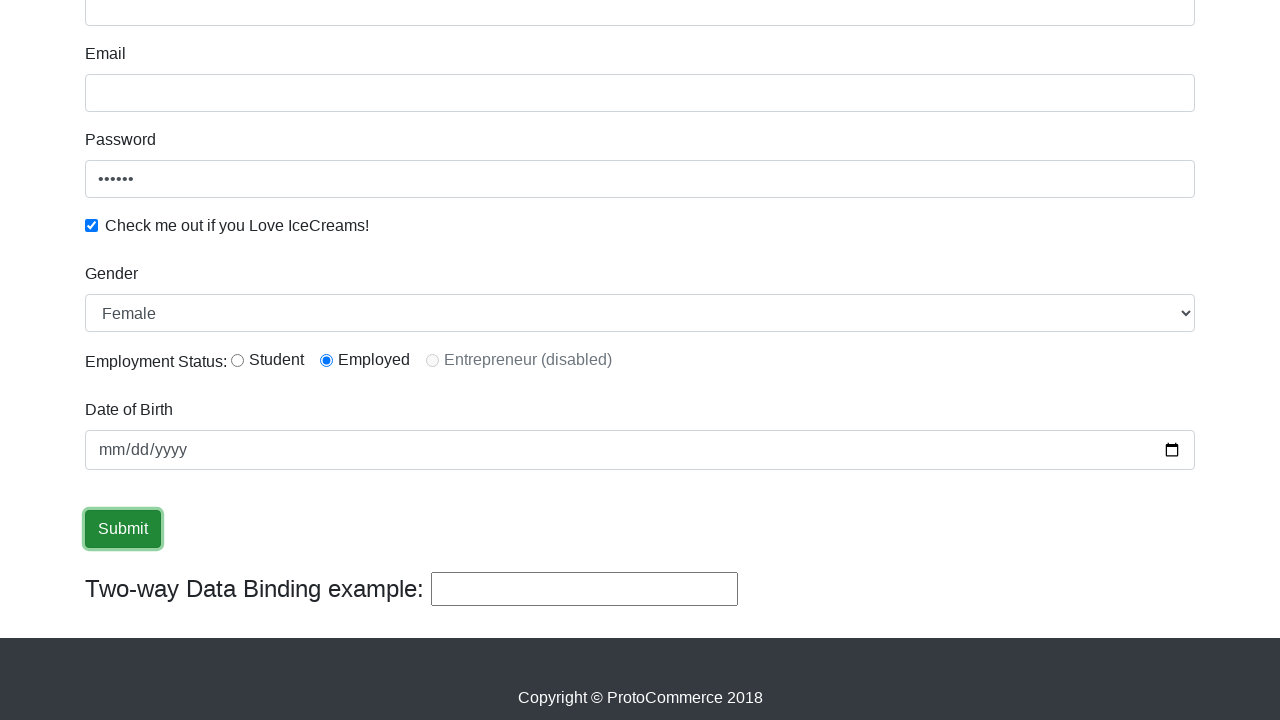

Clicked 'Shop' link to navigate to shop page at (349, 28) on internal:role=link[name="Shop"i]
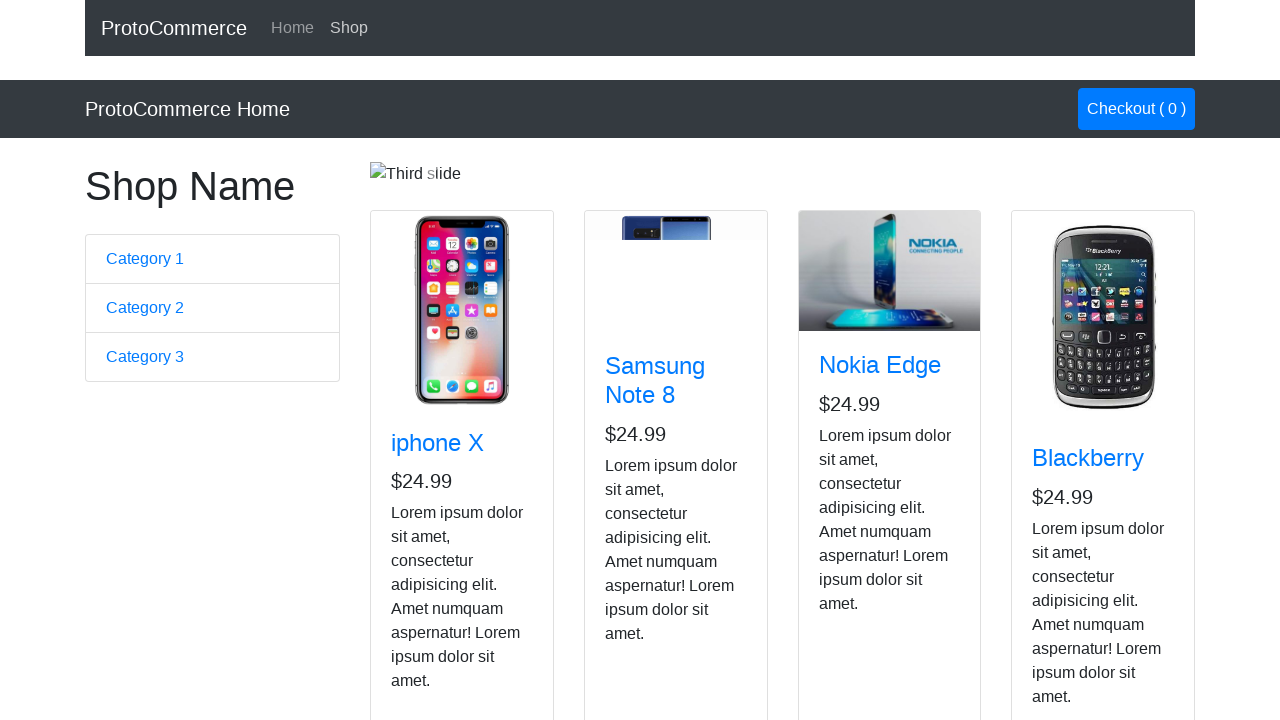

Added Nokia Edge product to cart at (854, 528) on app-card >> internal:has-text="Nokia Edge"i >> internal:role=button[name="Add"i]
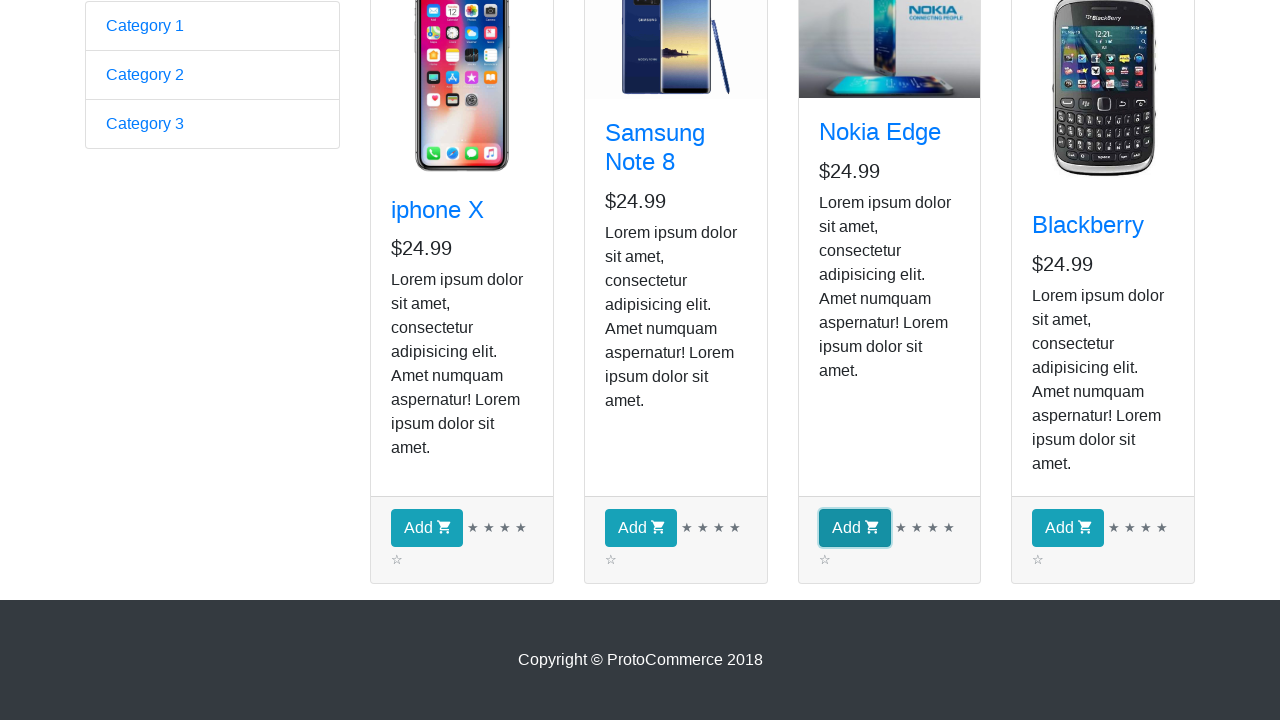

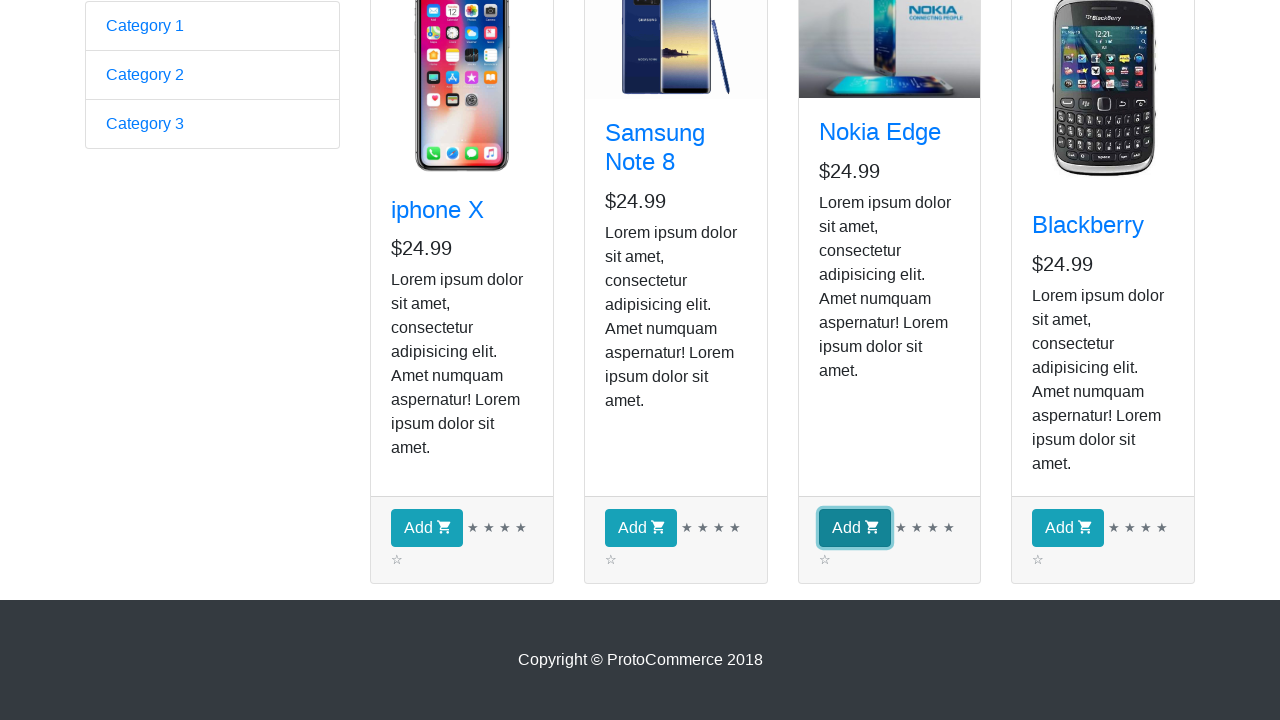